Navigates to a registration demo page, locates a multiselect dropdown element, and scrolls down the page to view it.

Starting URL: https://demo.automationtesting.in/Register.html

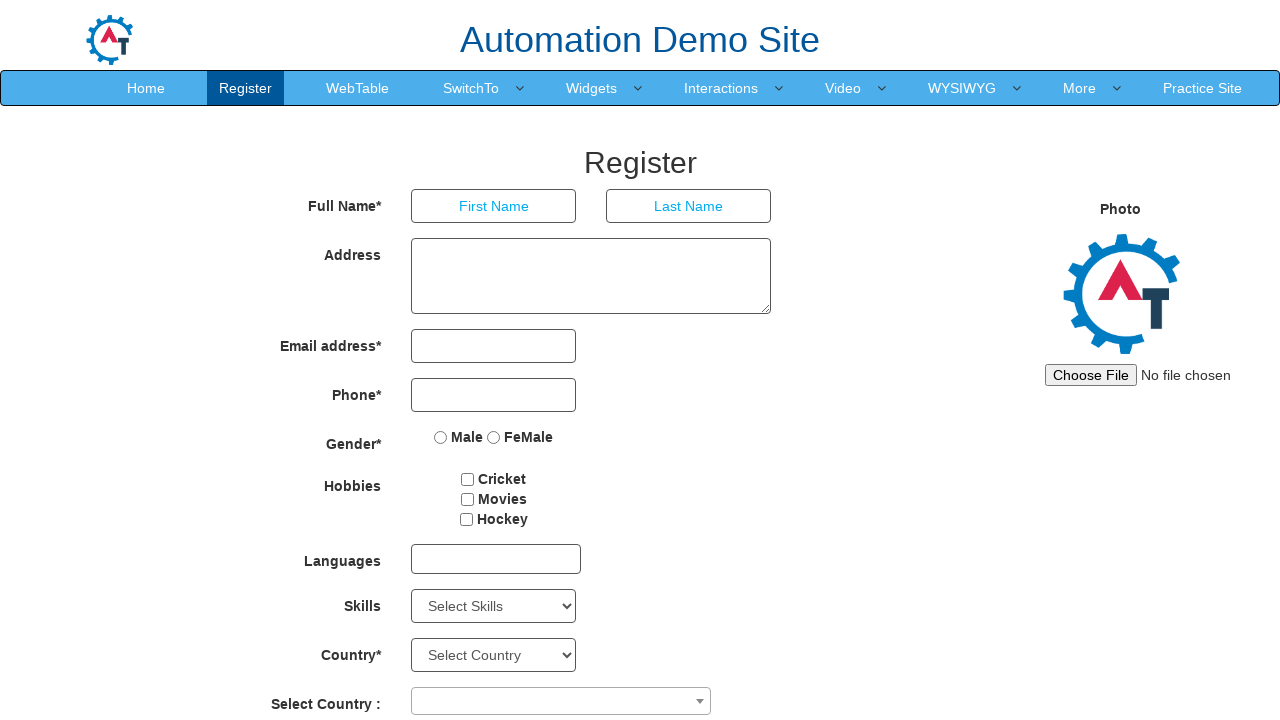

Waited for multiselect dropdown element to be present
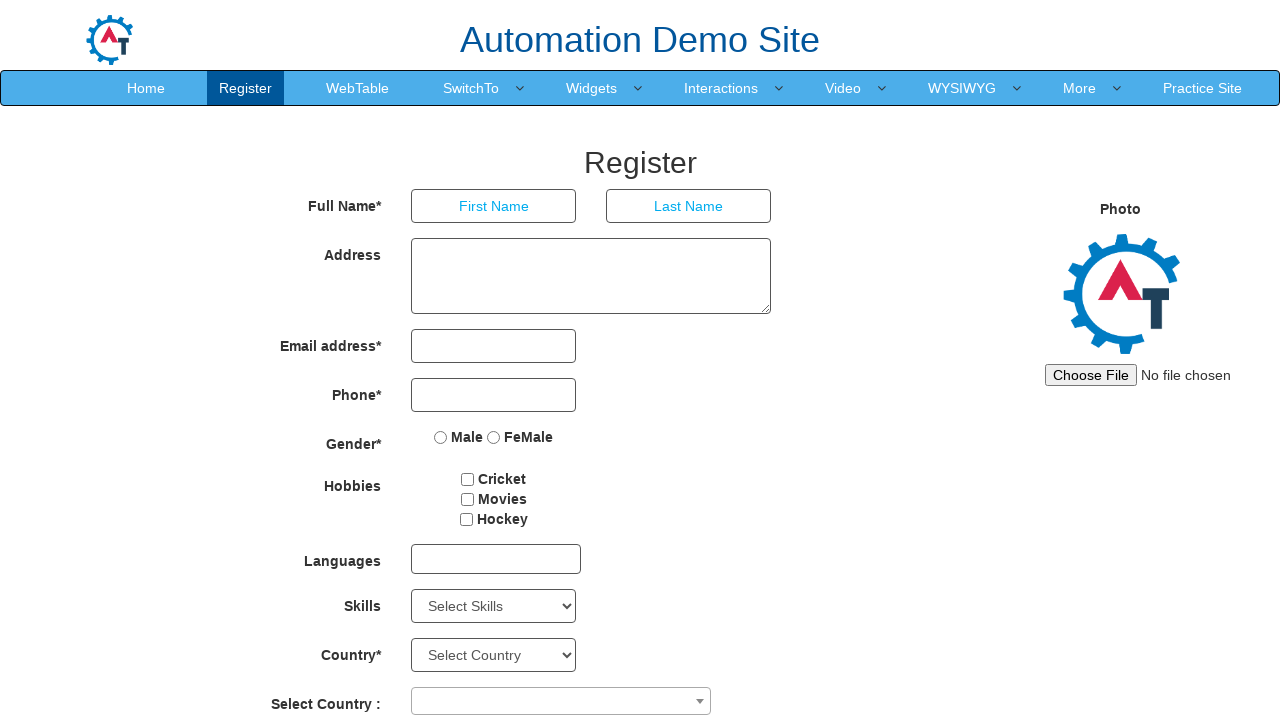

Scrolled down the page by 1000 pixels
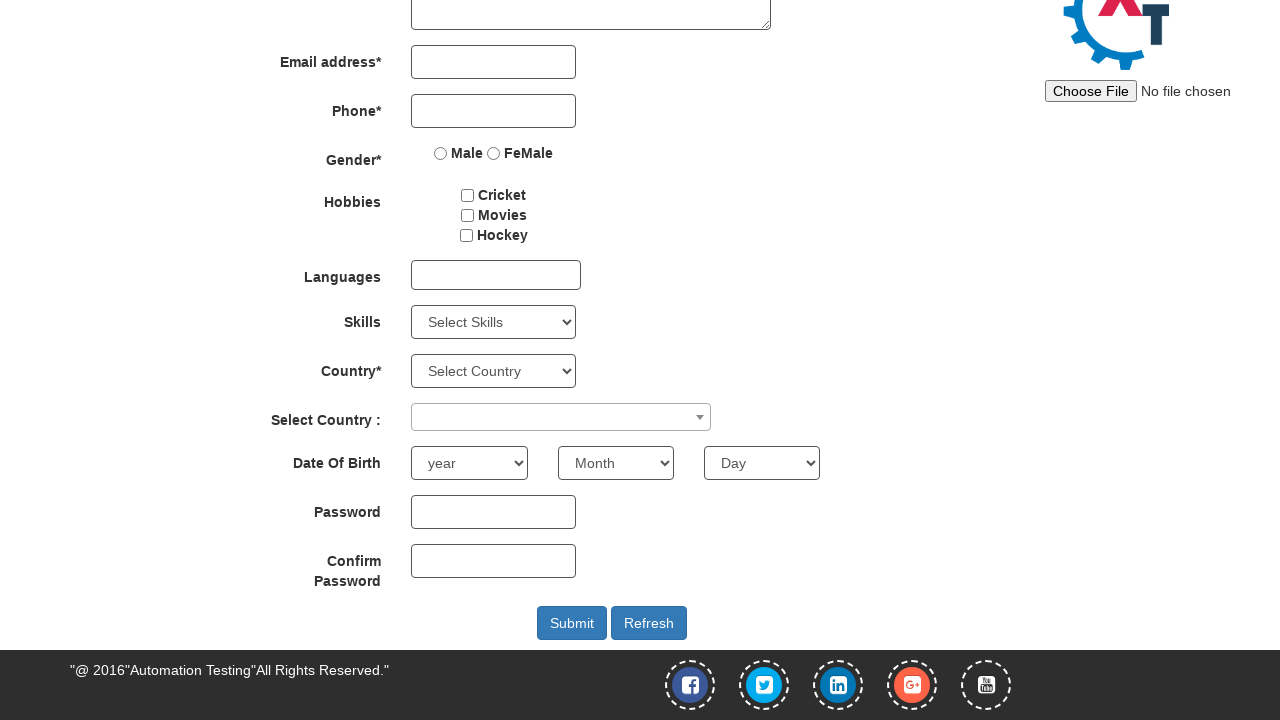

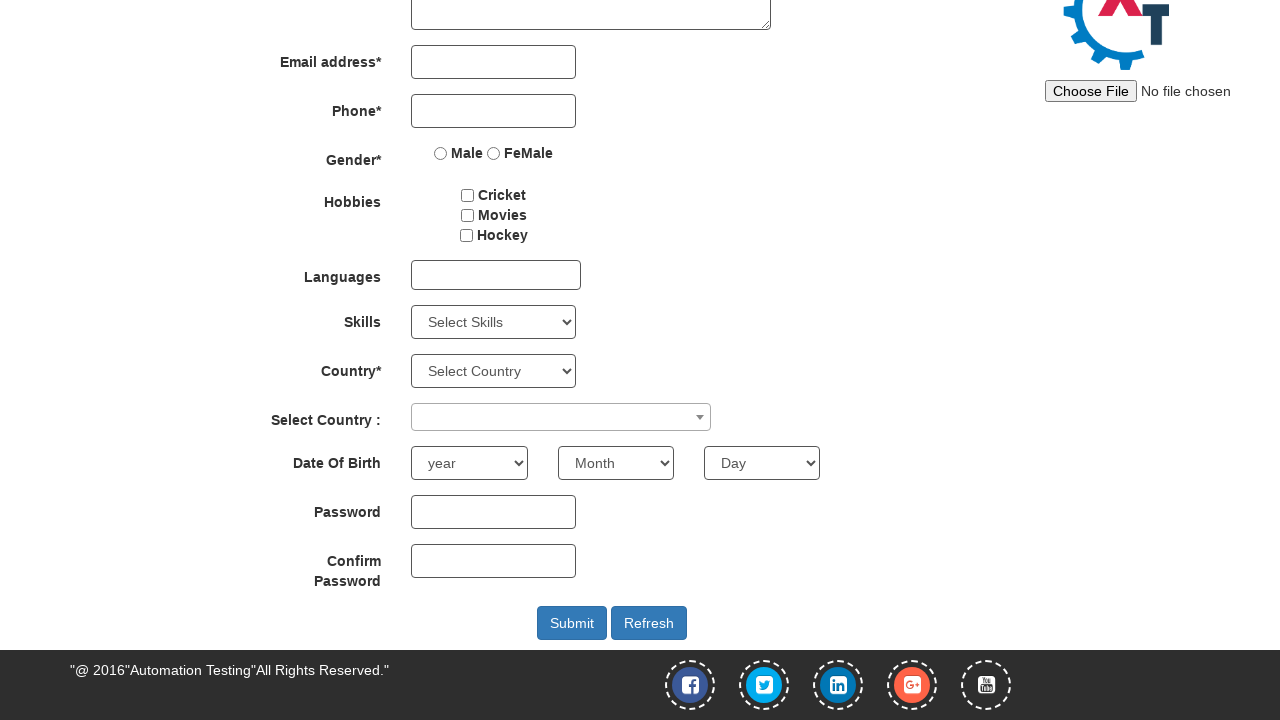